Tests web table functionality by reading table data, verifying table content, and testing the sort functionality by clicking on the Last Name column header to verify the table sorts correctly.

Starting URL: https://the-internet.herokuapp.com/tables

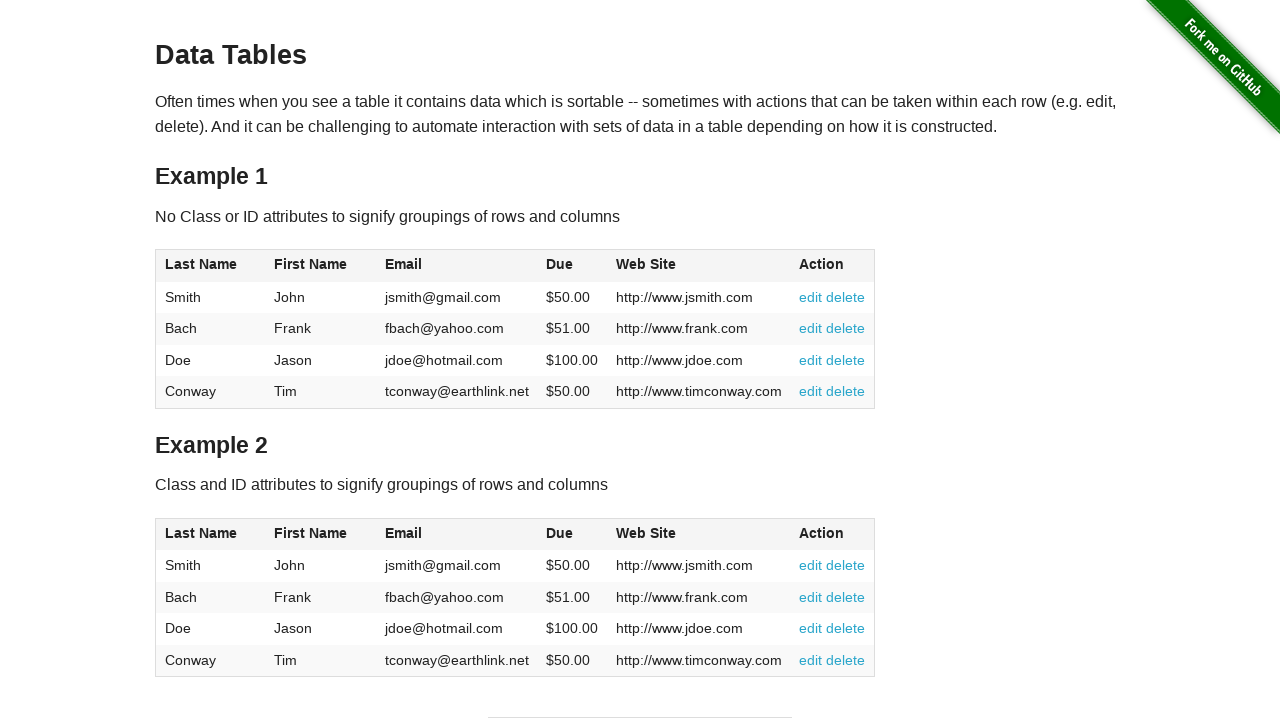

Waited for table with id 'table1' to load
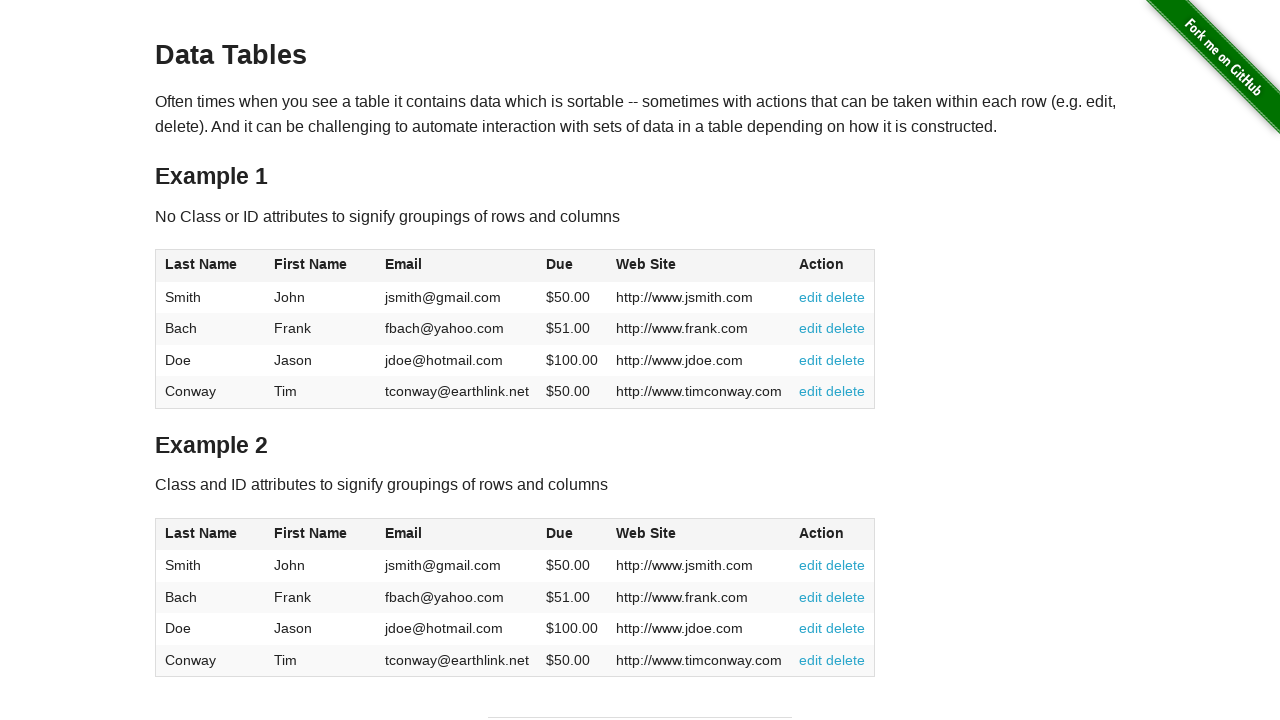

Verified table rows are present in the table body
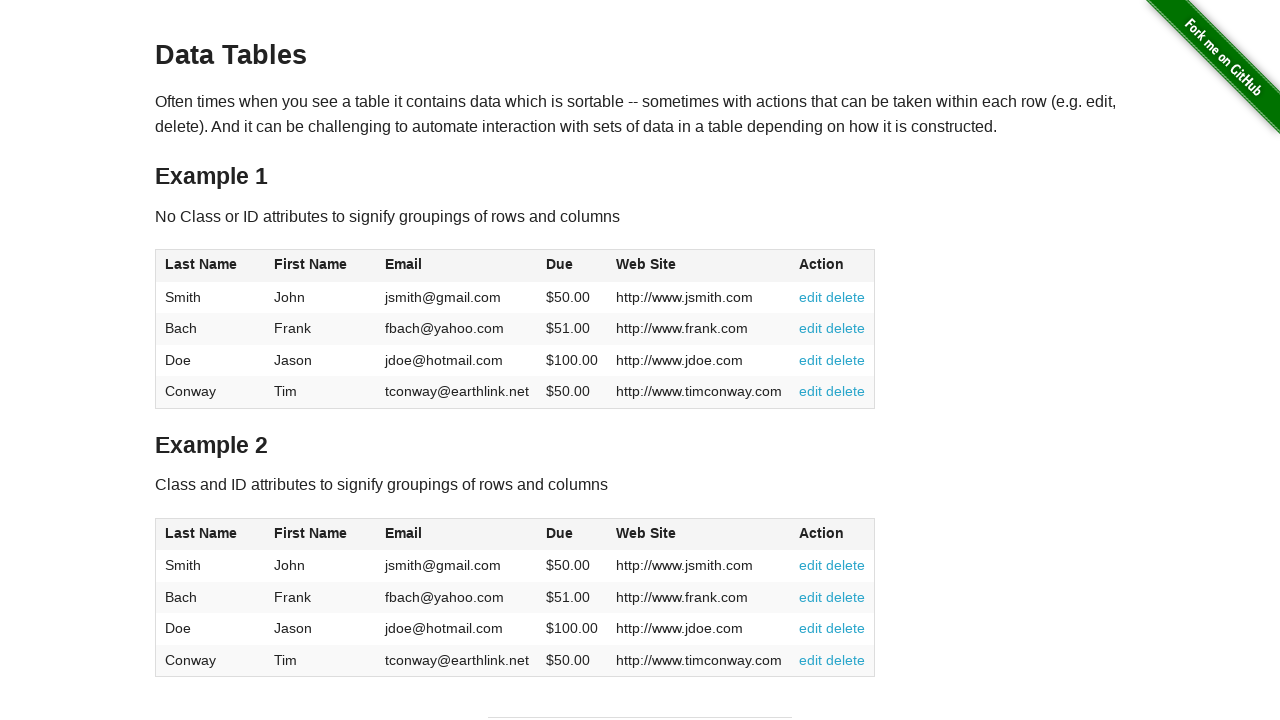

Clicked on 'Last Name' column header to sort the table at (201, 264) on xpath=//table[@id='table1']//span[text()='Last Name']
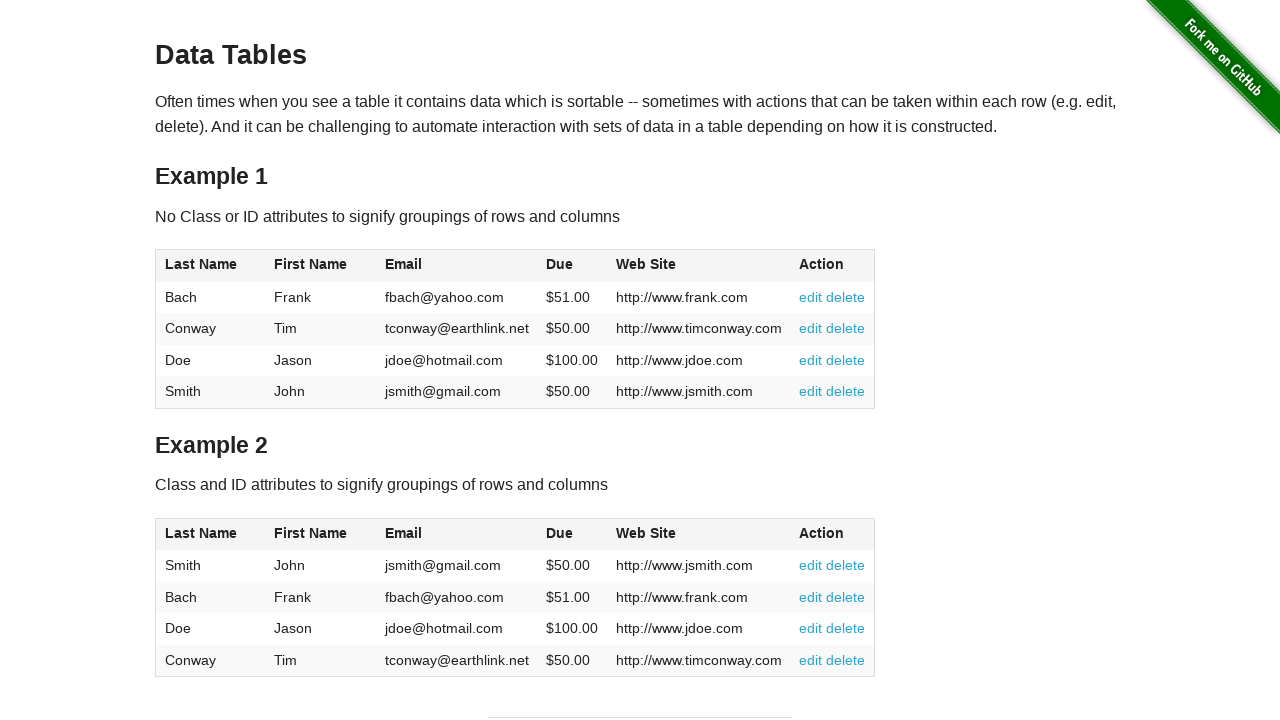

Waited for table to update after sorting by Last Name
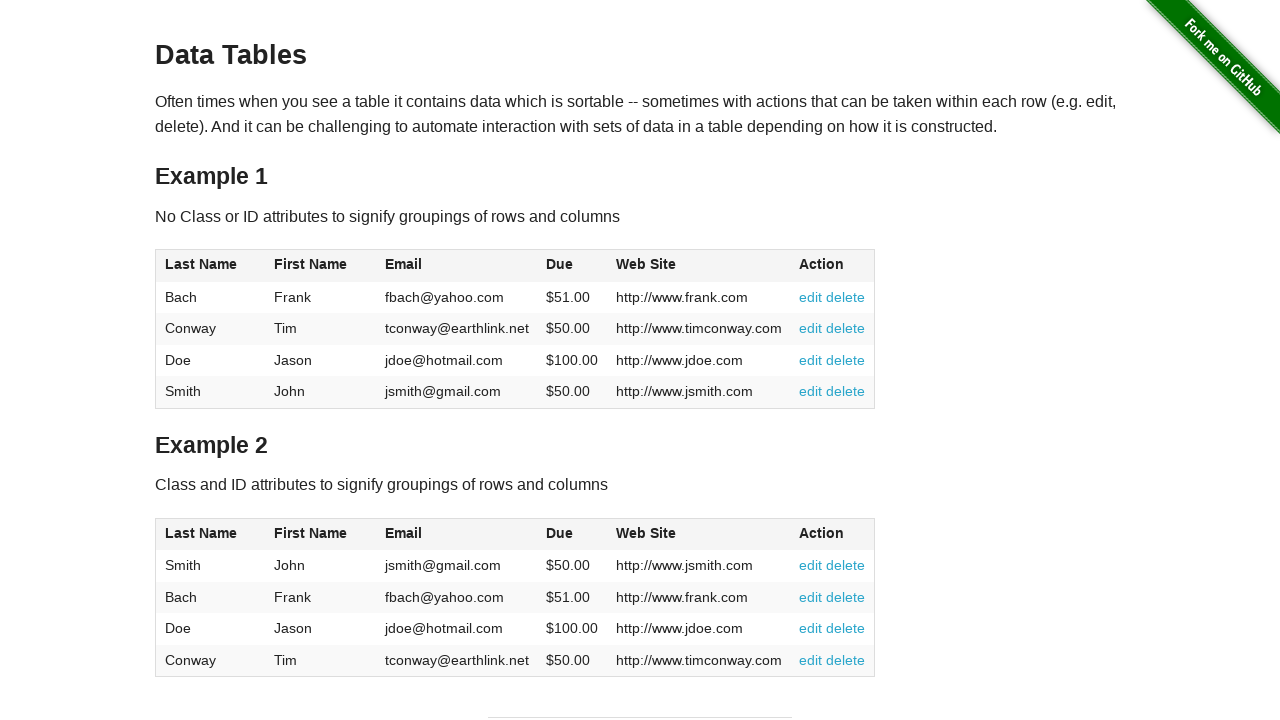

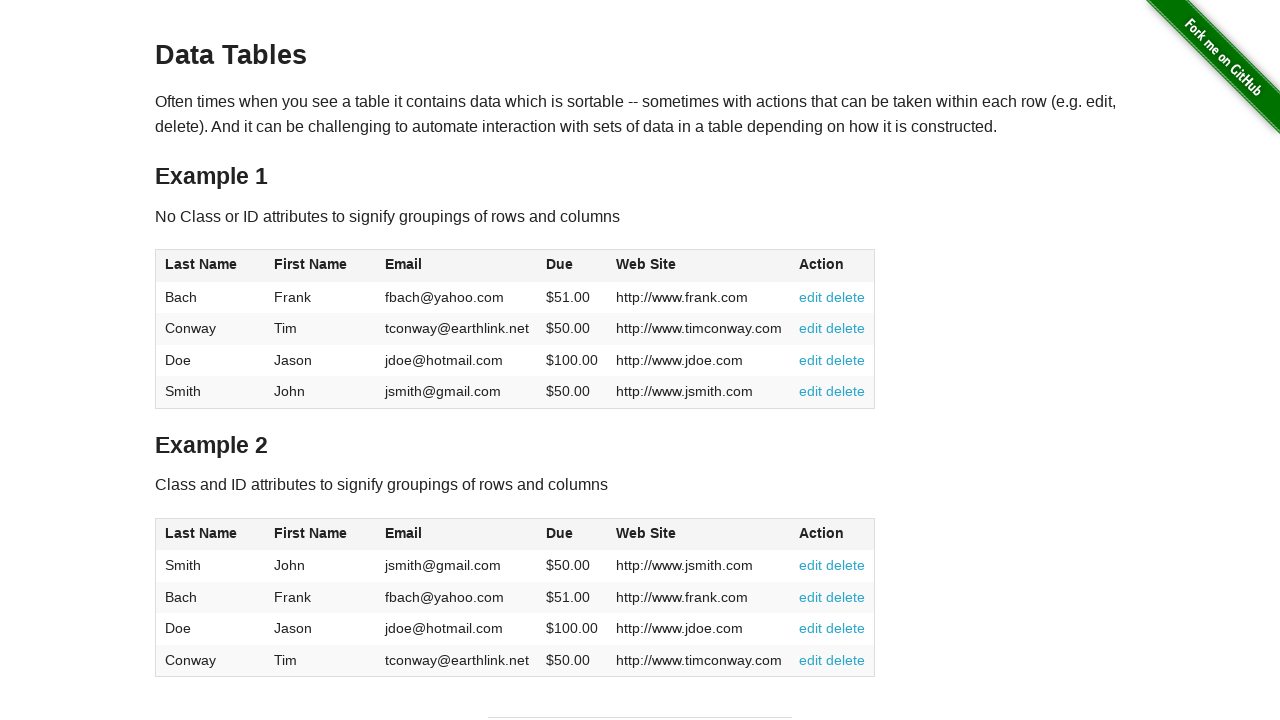